Tests opening multiple links in new tabs using keyboard shortcuts and switching between browser windows on a practice automation page

Starting URL: https://rahulshettyacademy.com/AutomationPractice/

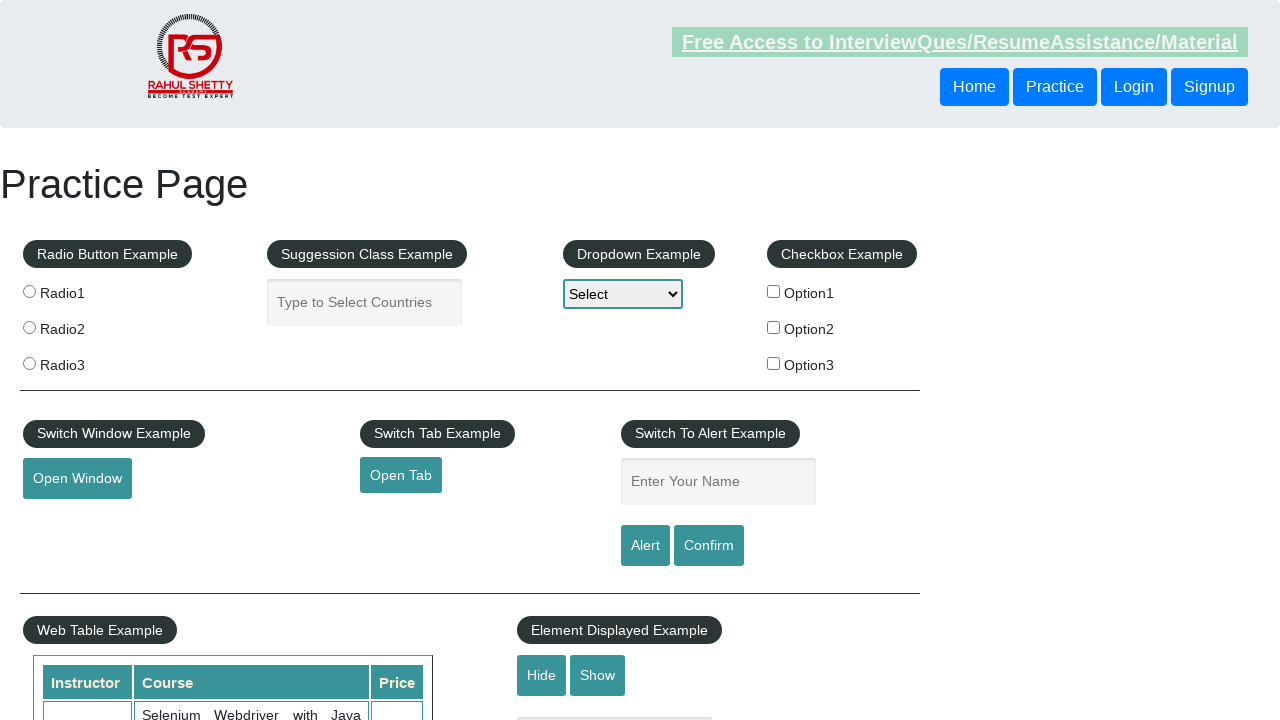

Scrolled to bottom of the page
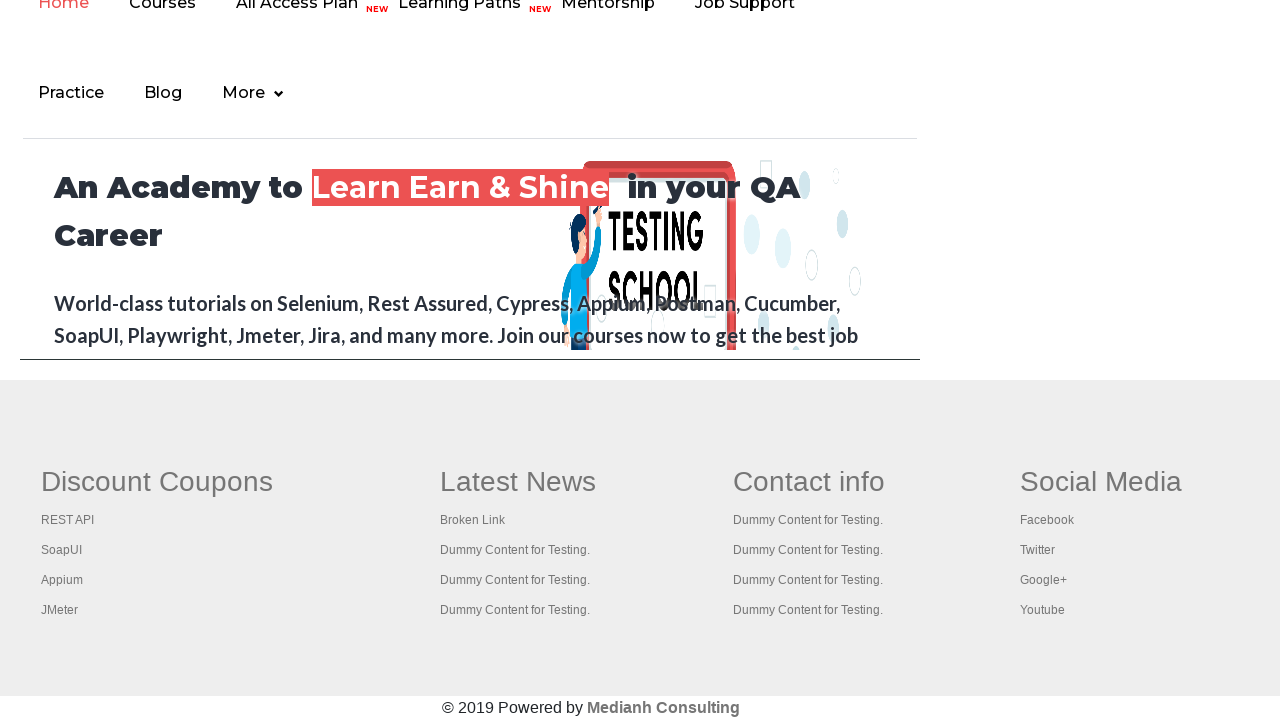

Discount links section loaded and visible
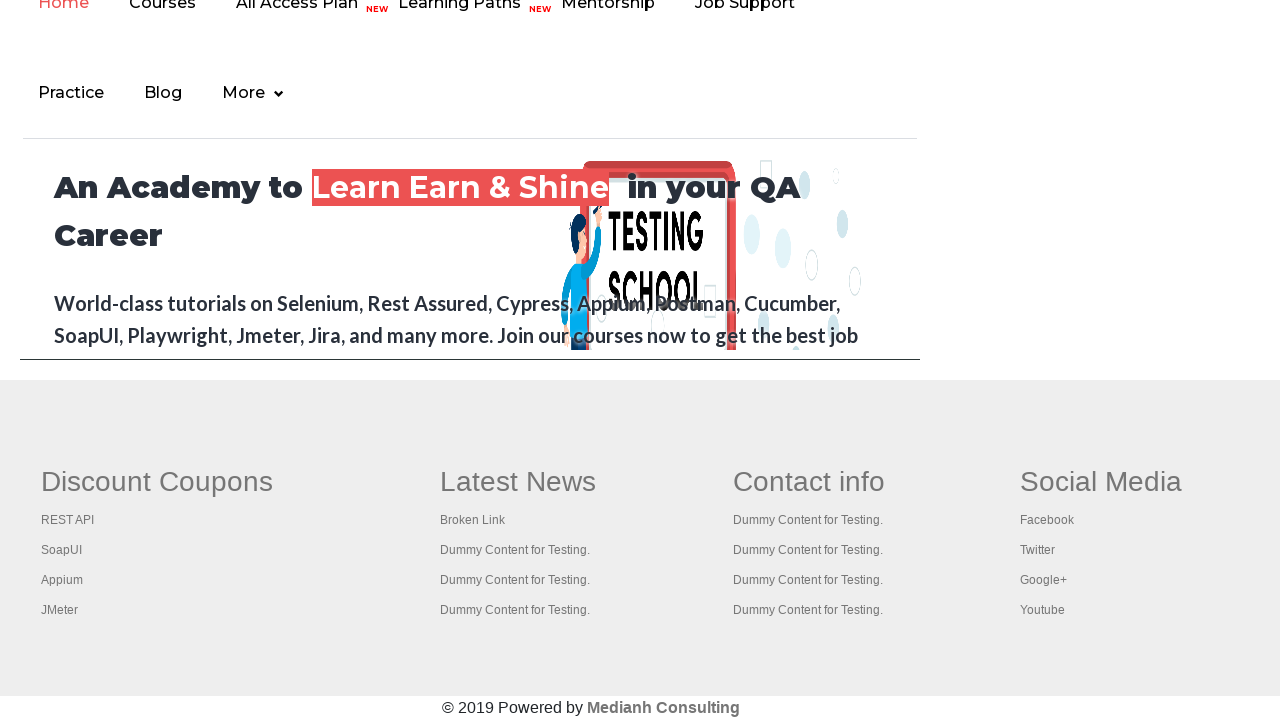

Retrieved all discount links from the page
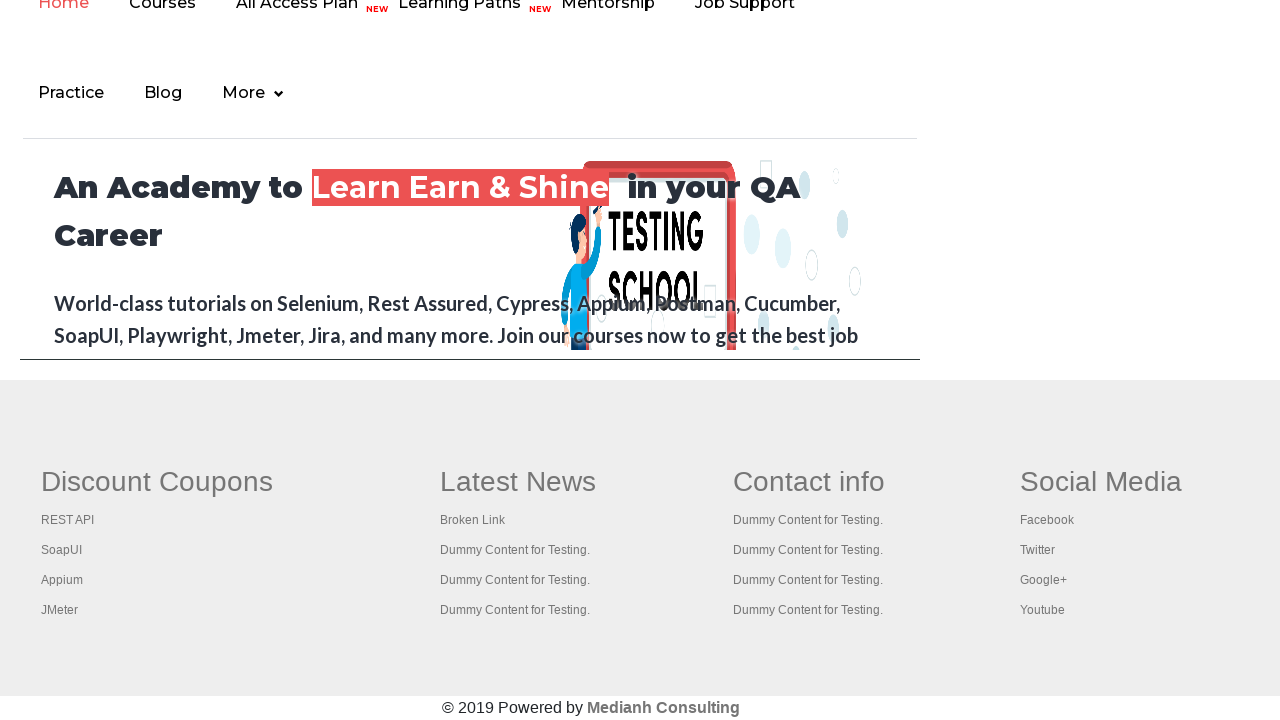

Opened 'REST API' link in new tab using Ctrl+Click at (68, 520) on table.gf-t td:nth-child(1) li a >> nth=1
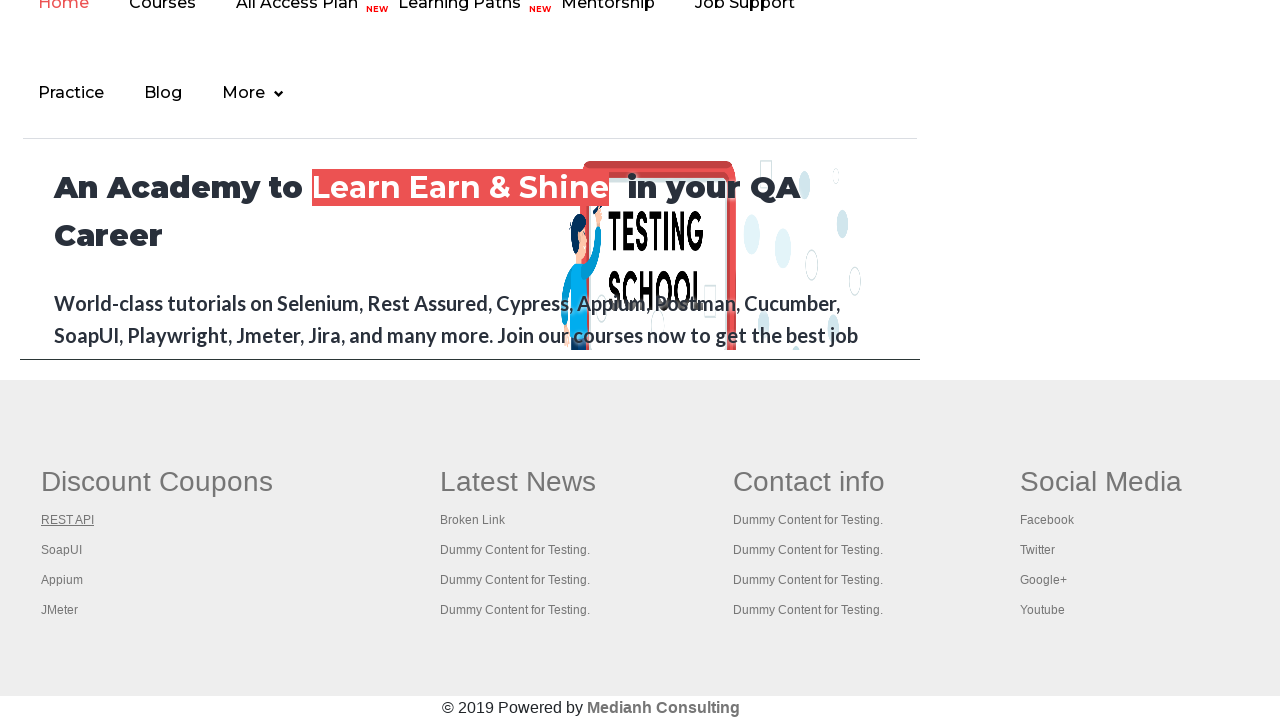

Opened 'SoapUI' link in new tab using Ctrl+Click at (62, 550) on table.gf-t td:nth-child(1) li a >> nth=2
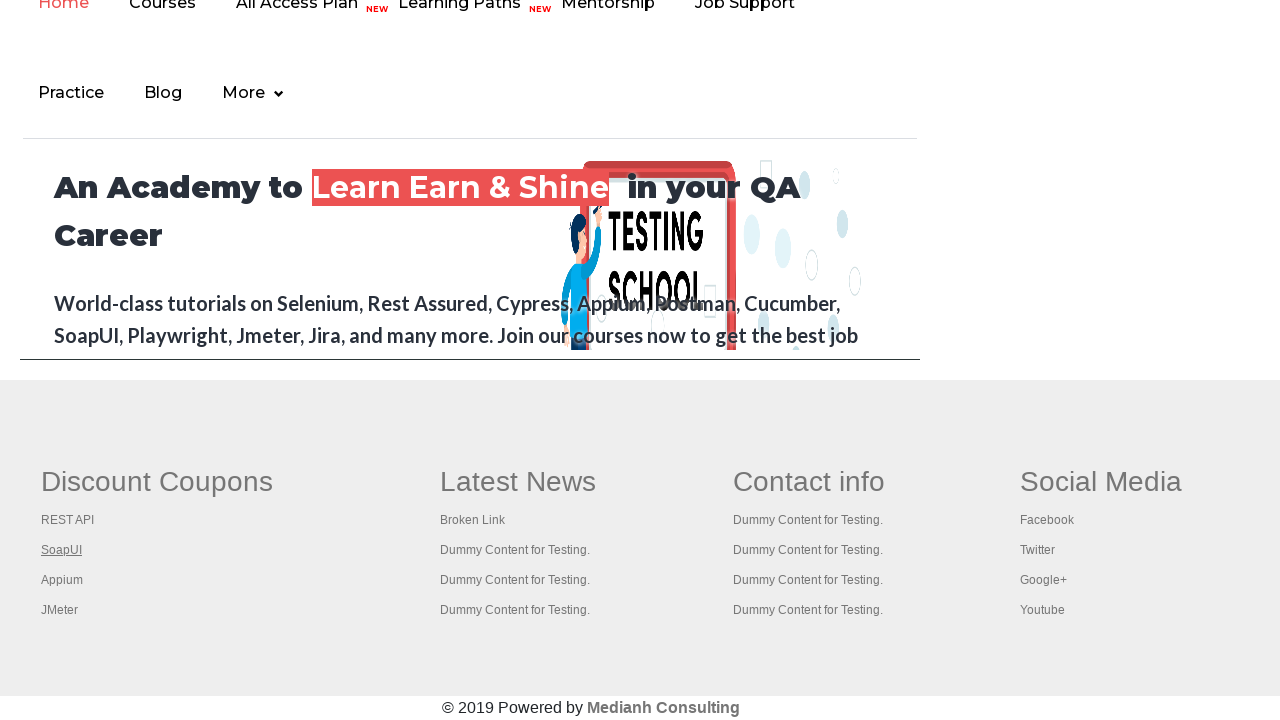

Opened 'Appium' link in new tab using Ctrl+Click at (62, 580) on table.gf-t td:nth-child(1) li a >> nth=3
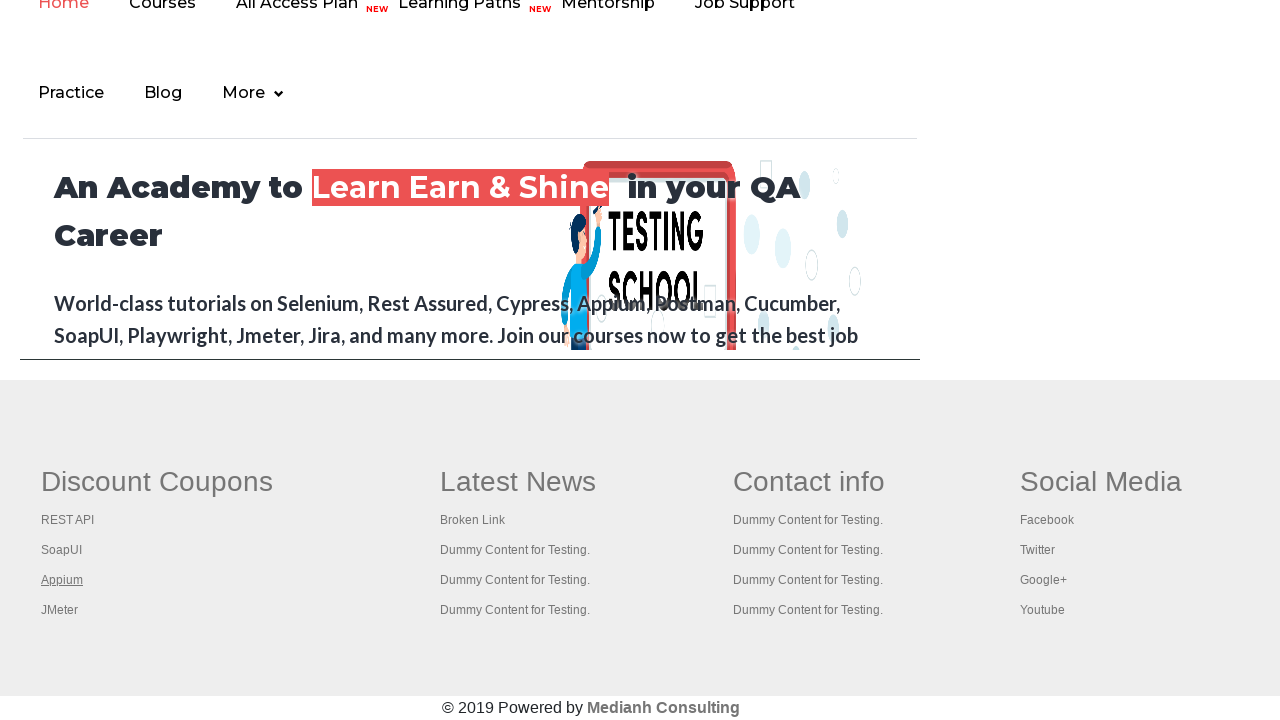

Opened 'JMeter' link in new tab using Ctrl+Click at (60, 610) on table.gf-t td:nth-child(1) li a >> nth=4
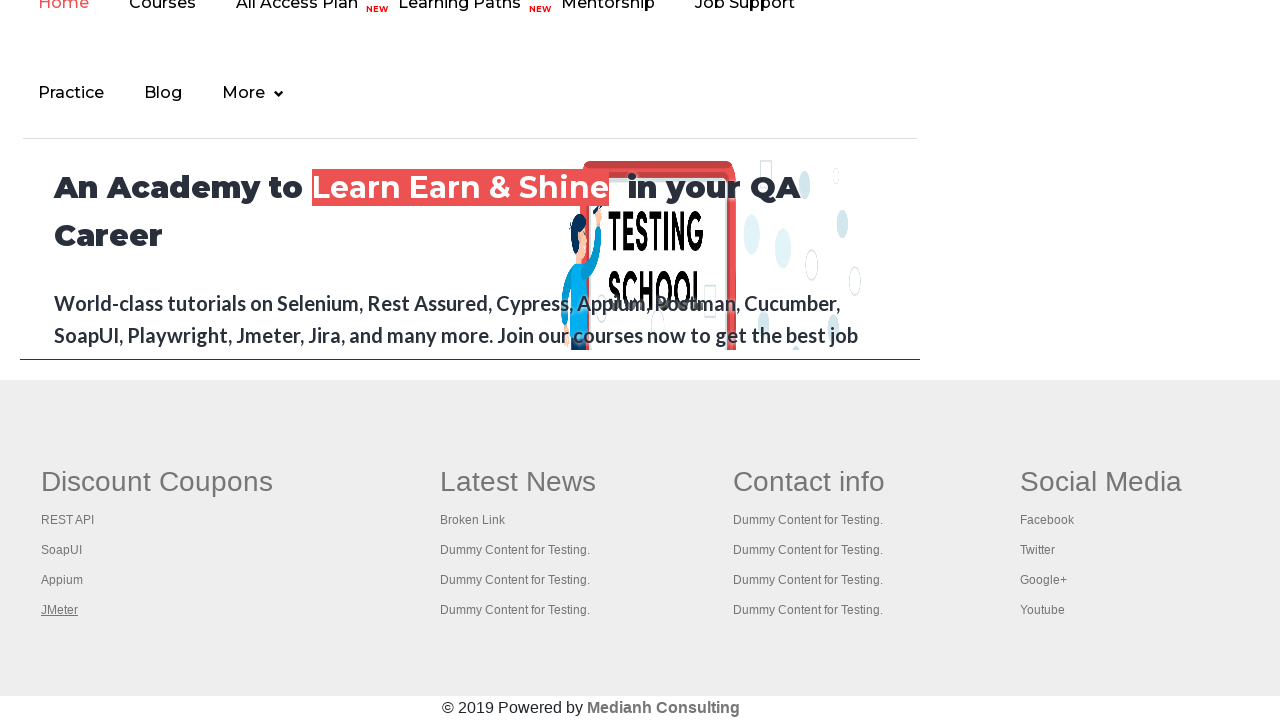

Retrieved all open browser tabs (5 total)
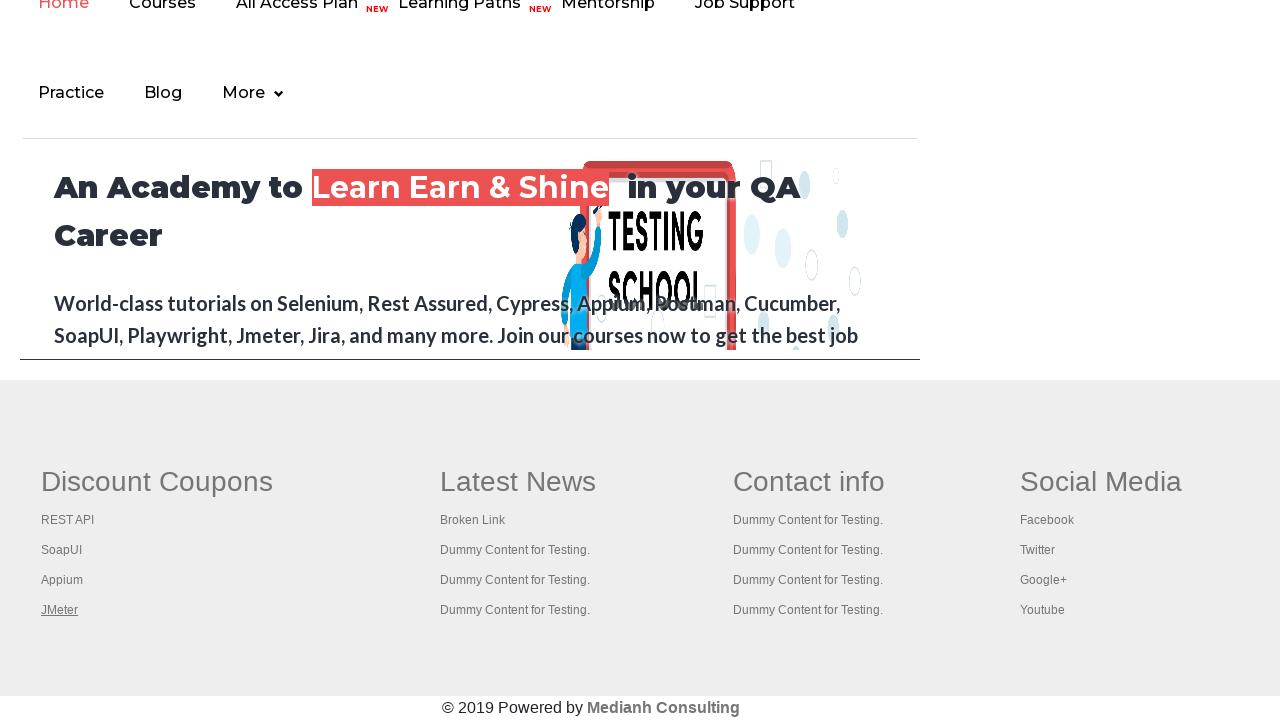

Brought tab to front
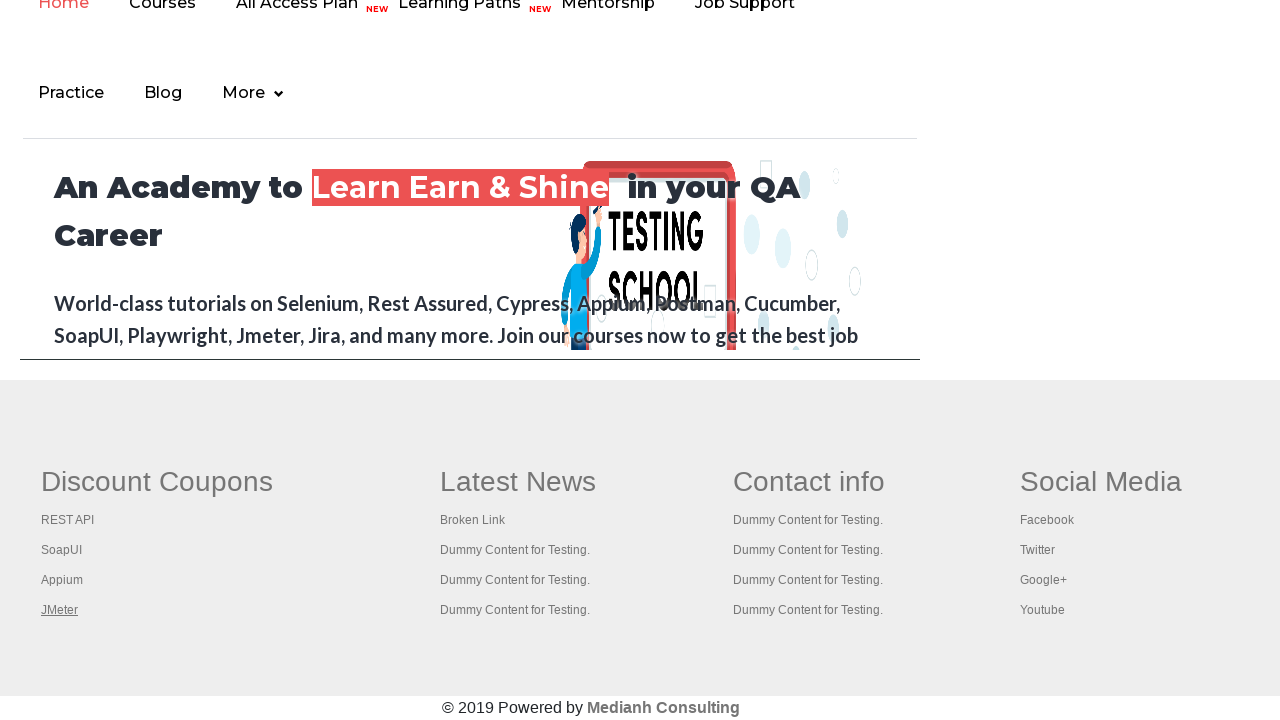

Tab page content loaded (domcontentloaded)
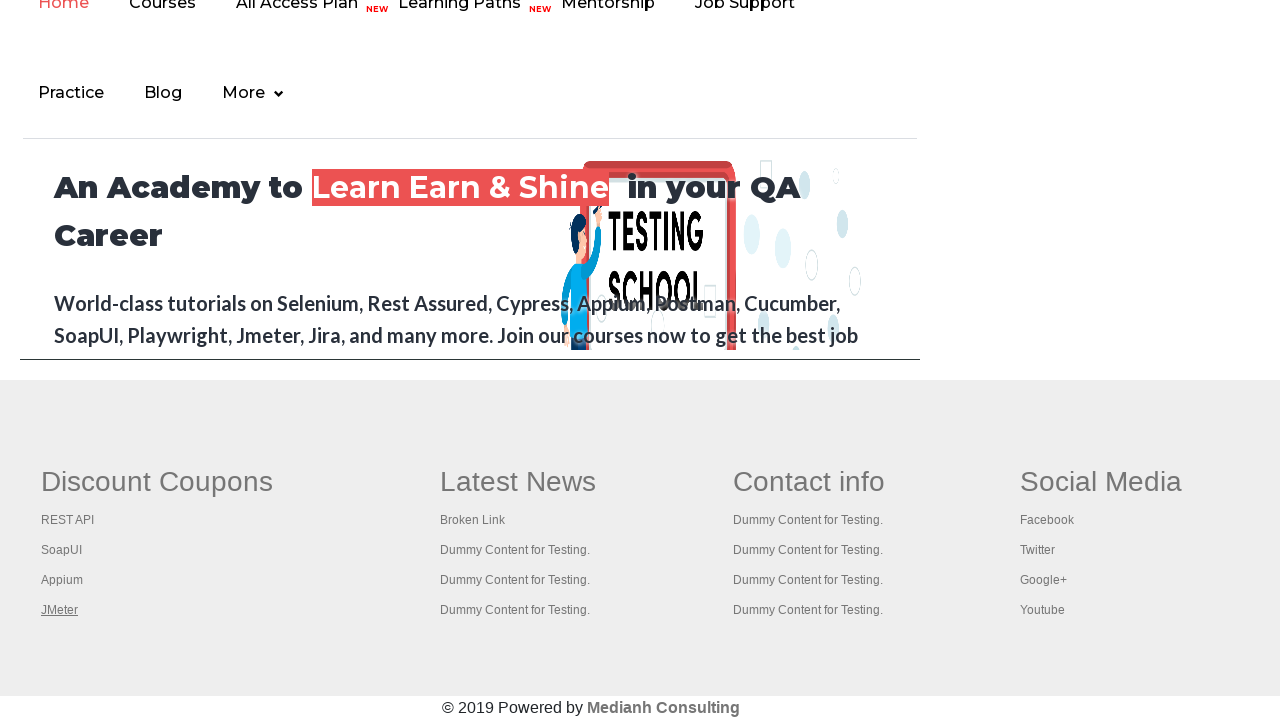

Brought tab to front
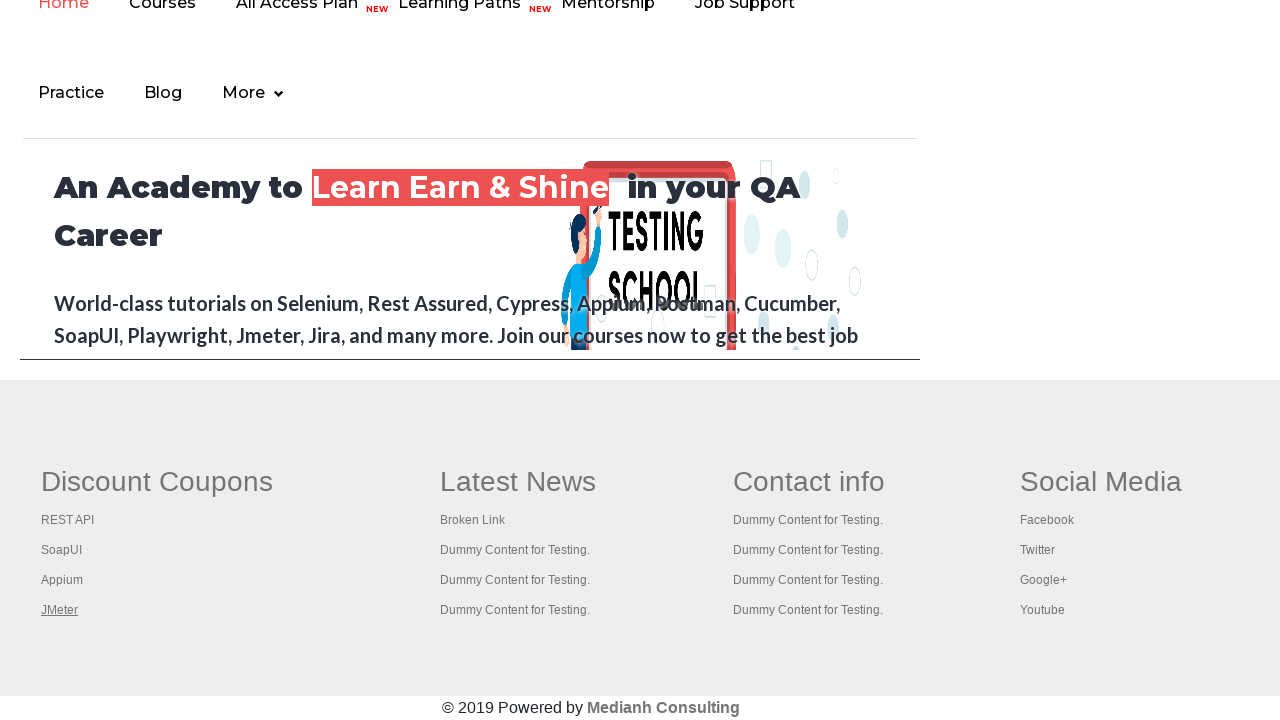

Tab page content loaded (domcontentloaded)
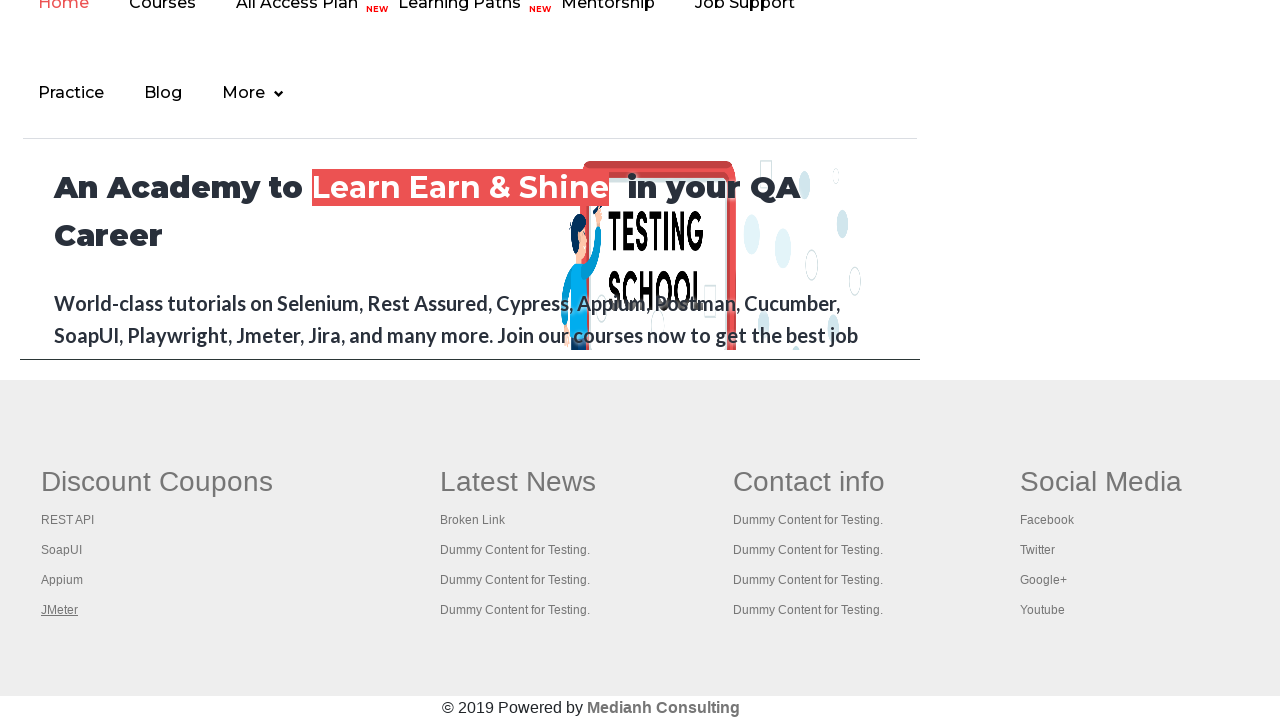

Brought tab to front
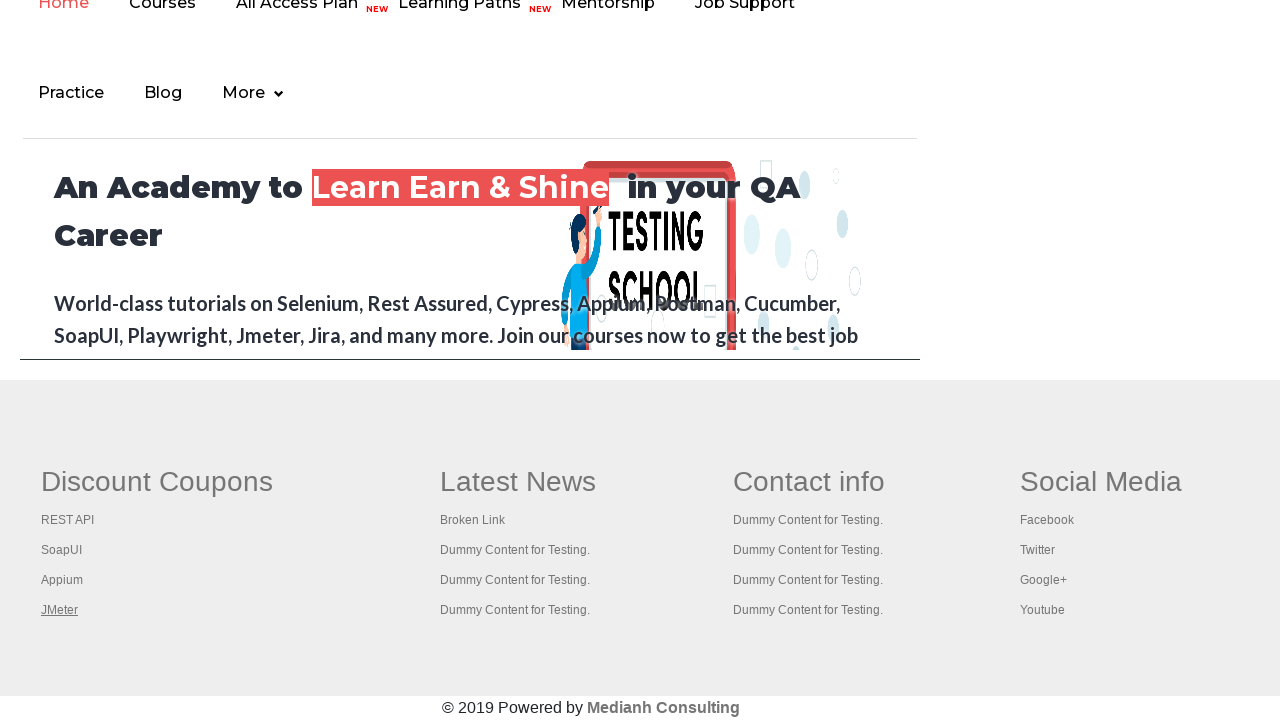

Tab page content loaded (domcontentloaded)
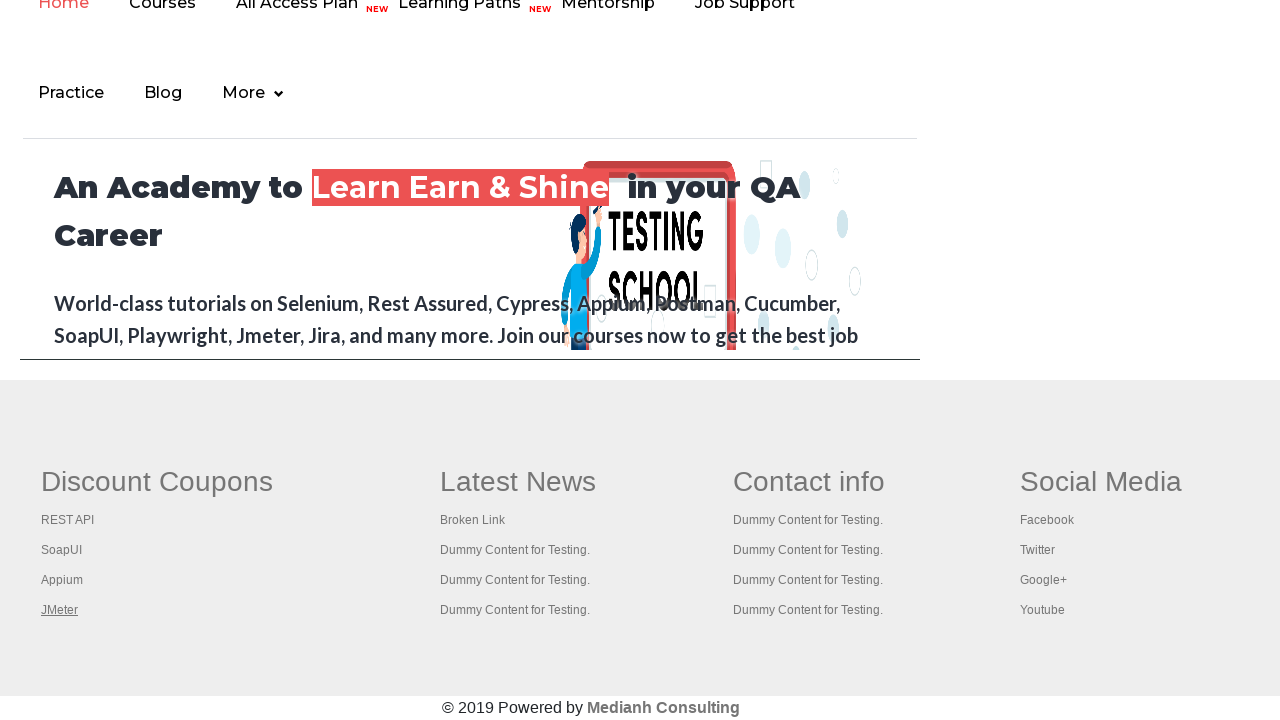

Brought tab to front
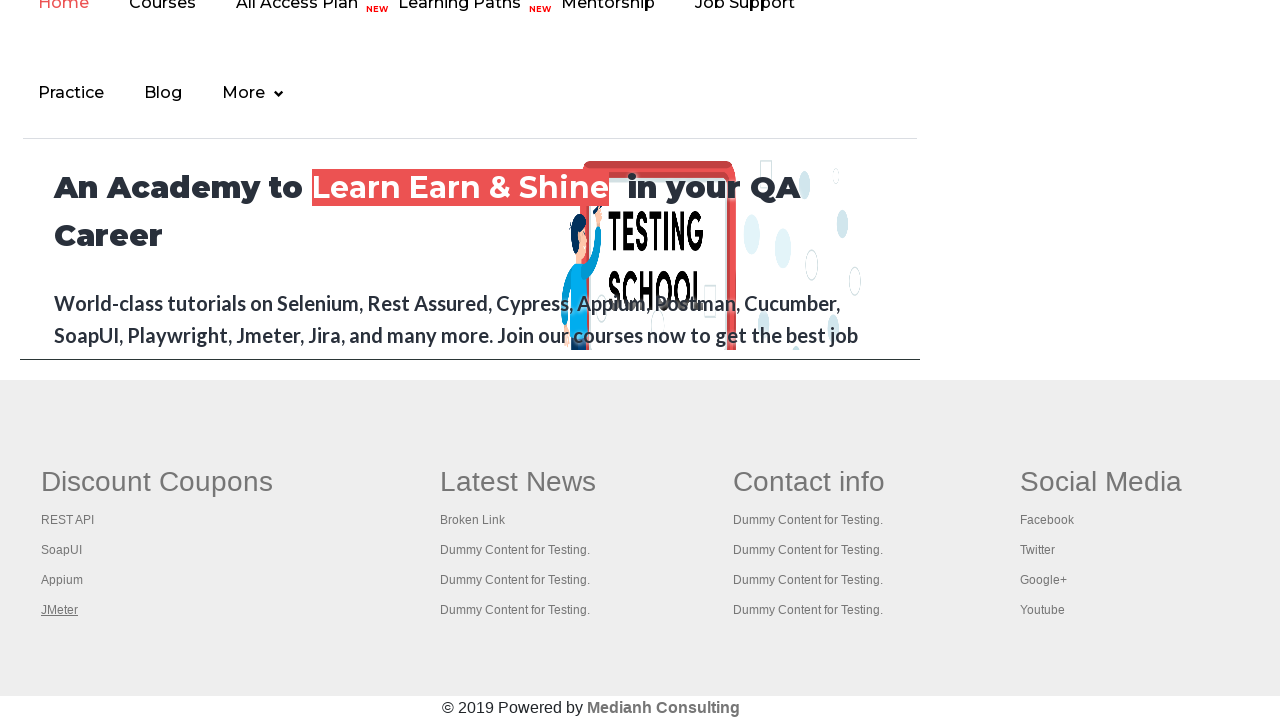

Tab page content loaded (domcontentloaded)
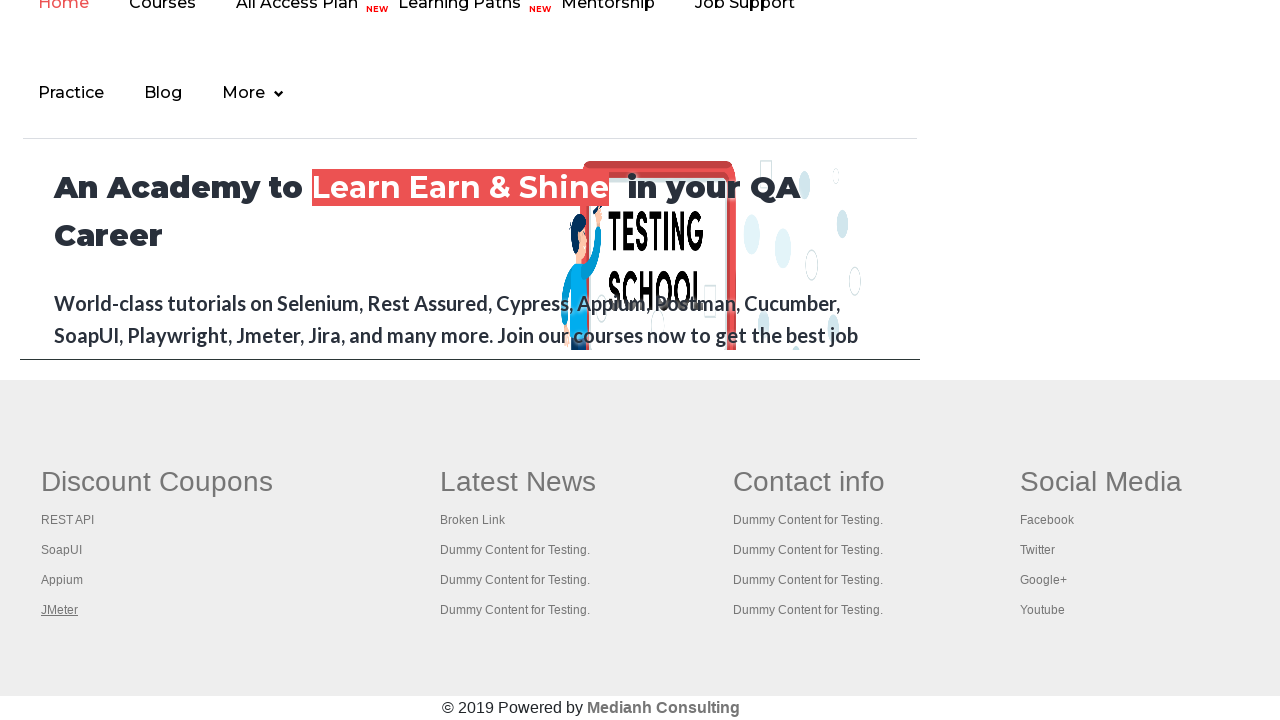

Brought tab to front
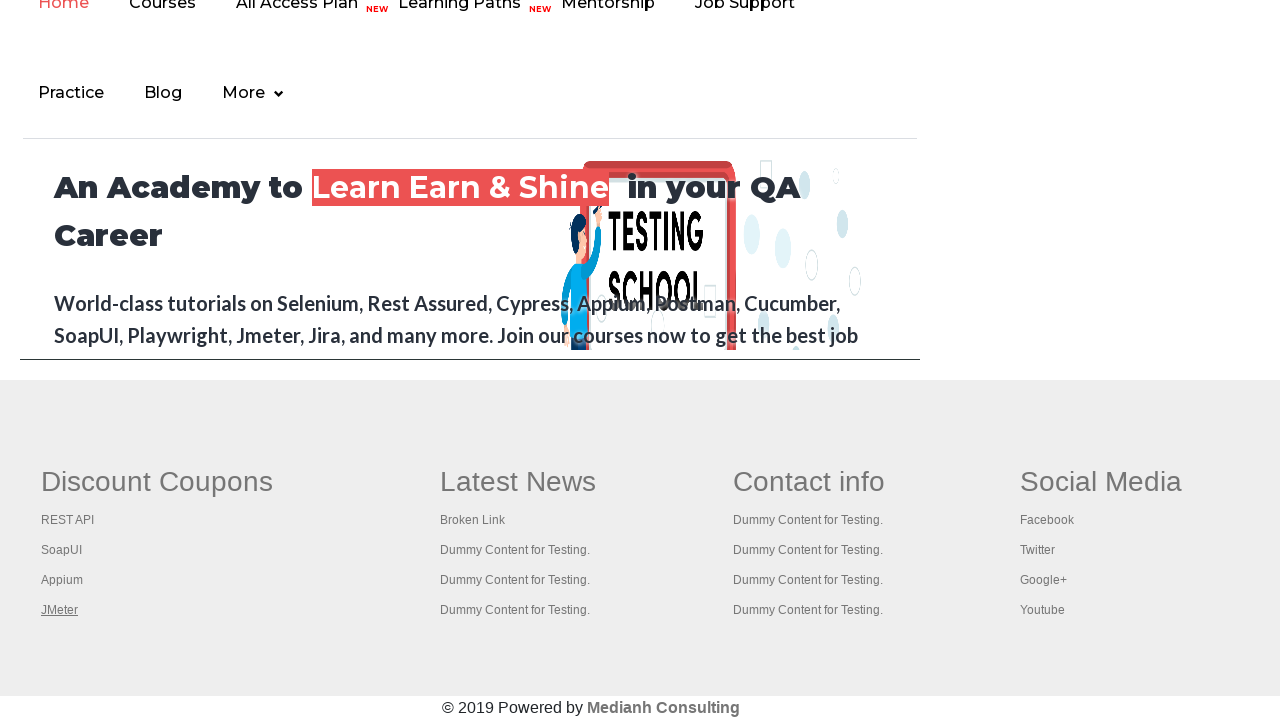

Tab page content loaded (domcontentloaded)
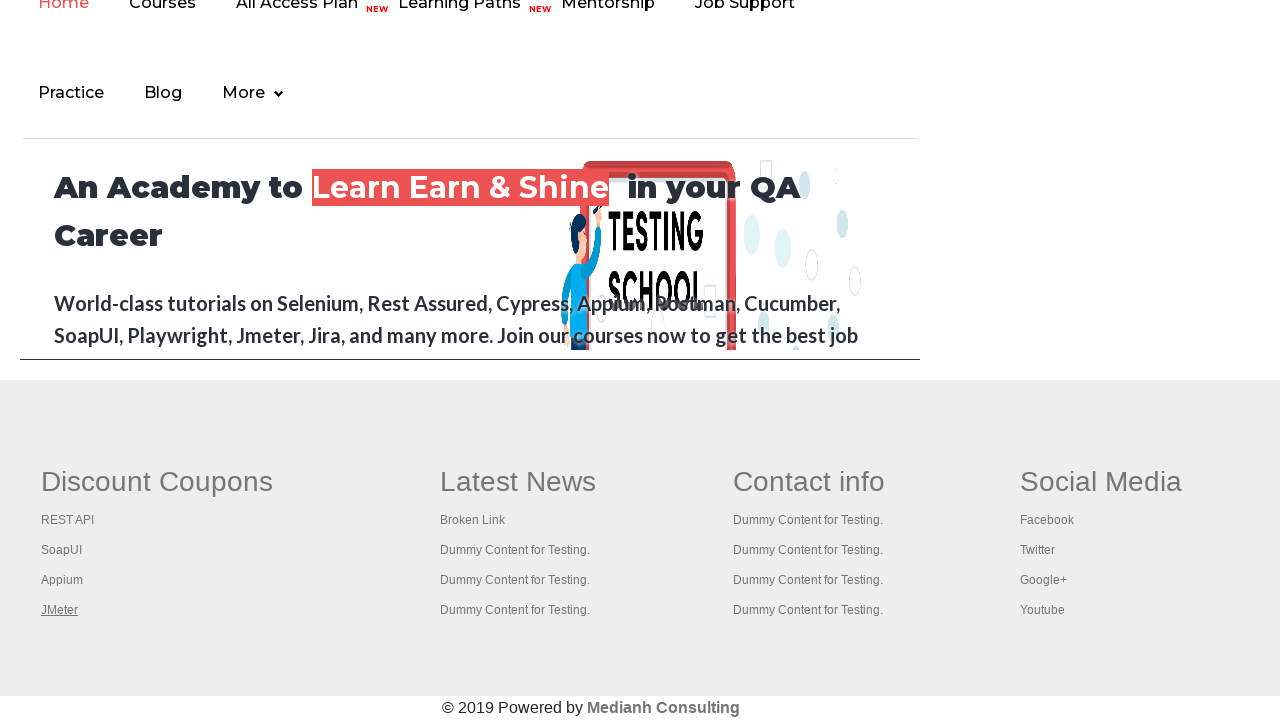

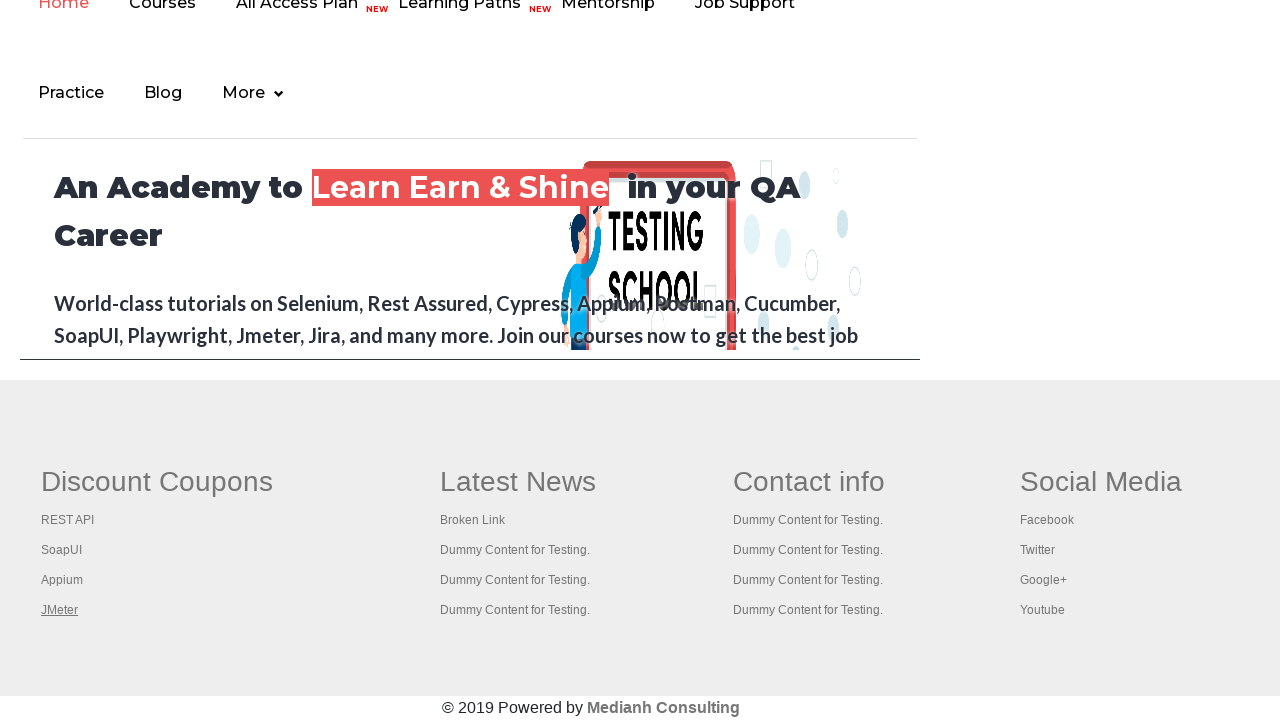